Tests JavaScript prompt alert by clicking the button, entering text, and accepting or dismissing the prompt

Starting URL: https://the-internet.herokuapp.com/javascript_alerts

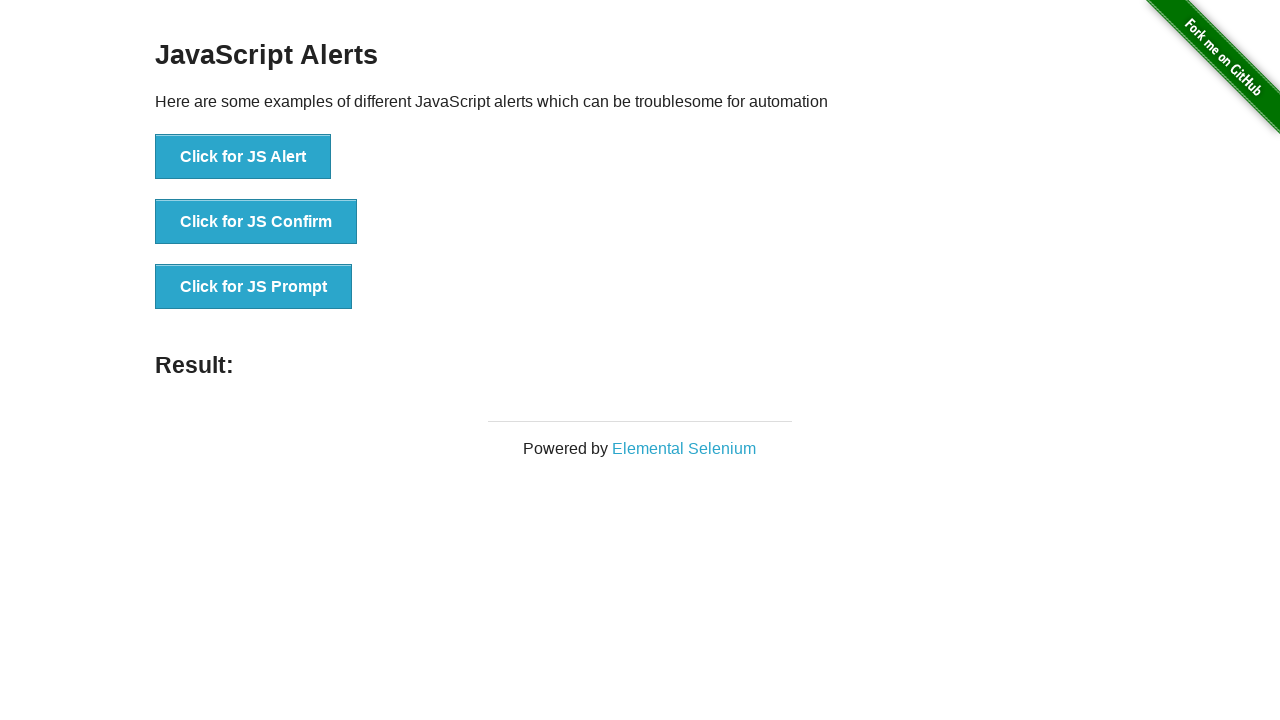

Navigated to JavaScript alerts test page
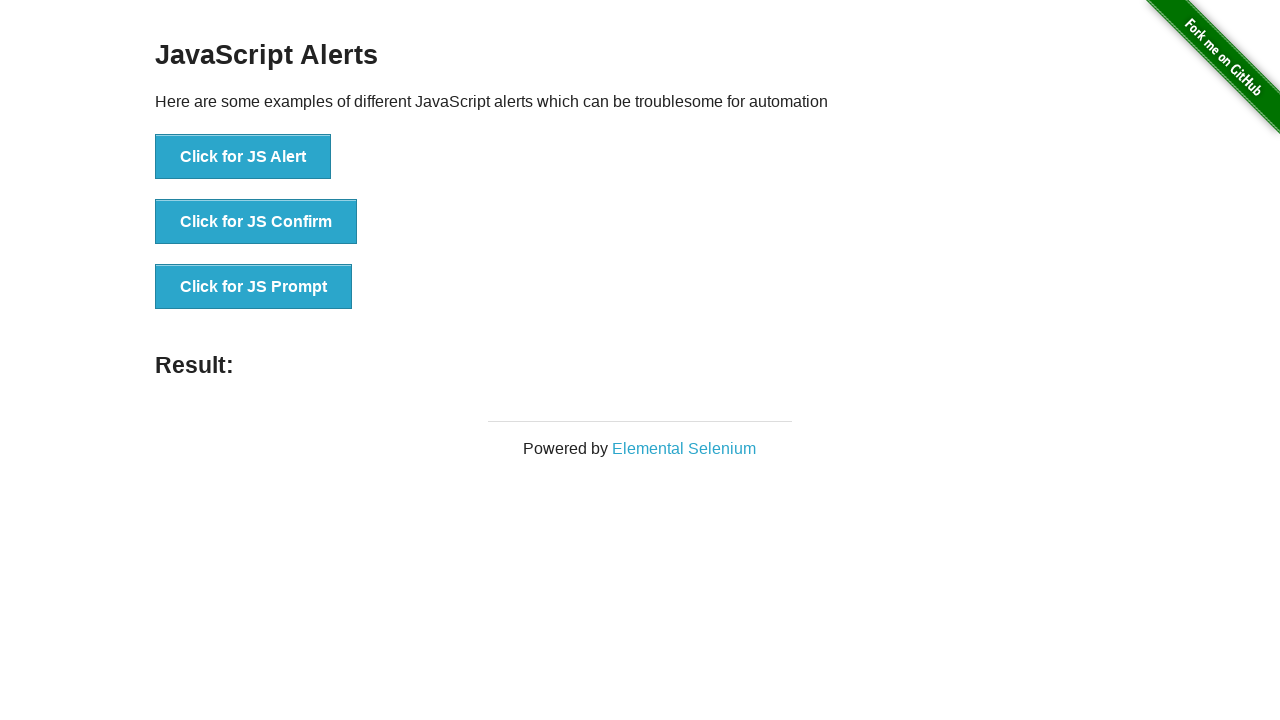

Clicked button to trigger JS prompt alert at (254, 287) on xpath=//button[normalize-space()='Click for JS Prompt']
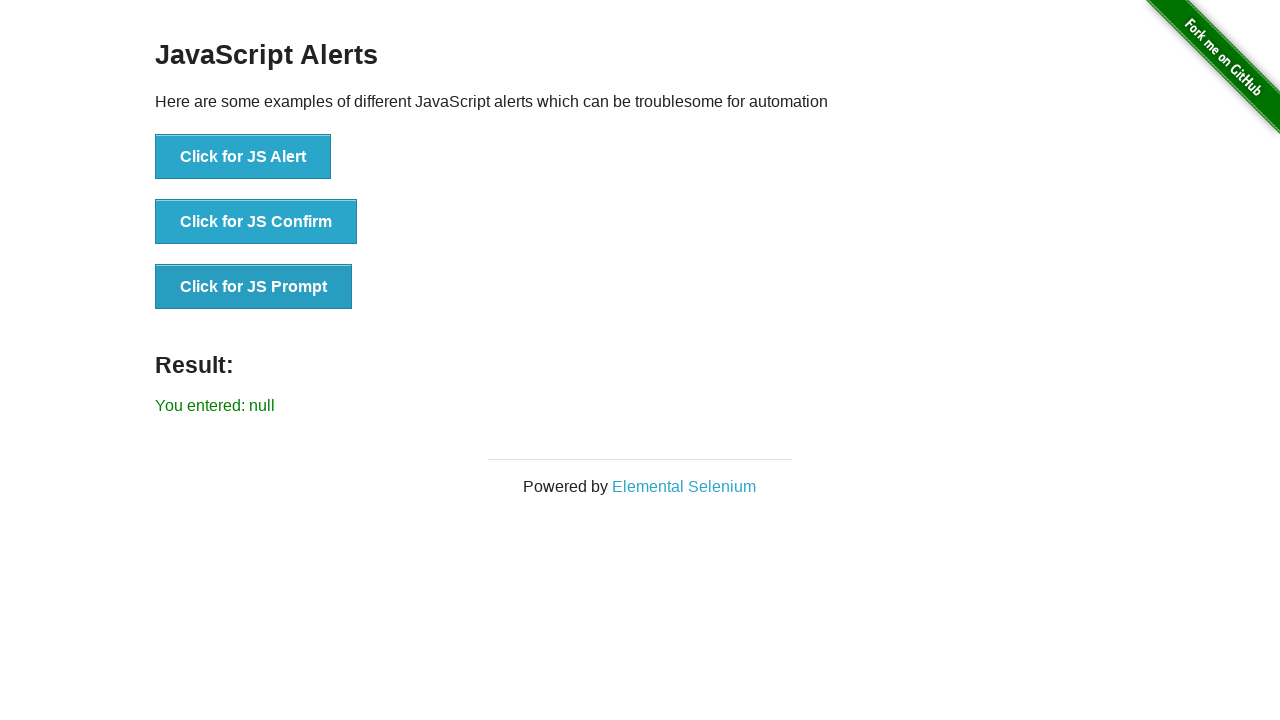

Set up dialog handler to accept prompt with text 'Hello'
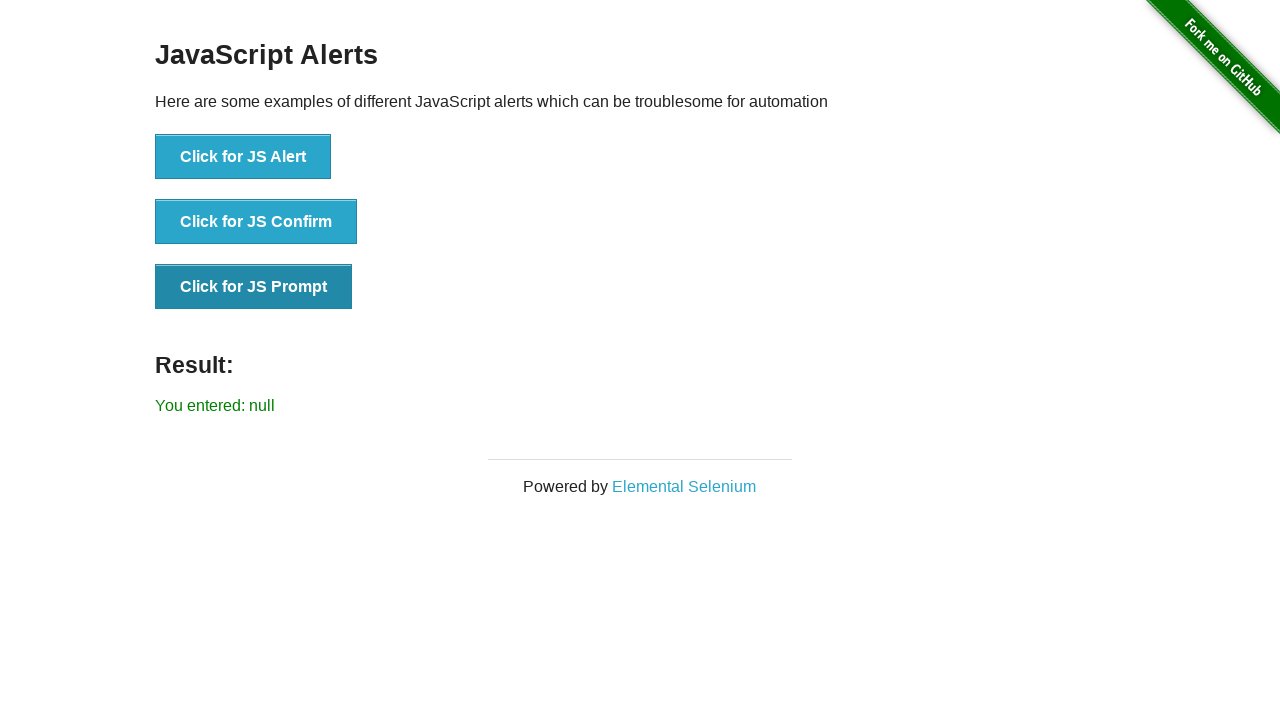

Clicked button to trigger JS prompt and submitted 'Hello' at (254, 287) on xpath=//button[normalize-space()='Click for JS Prompt']
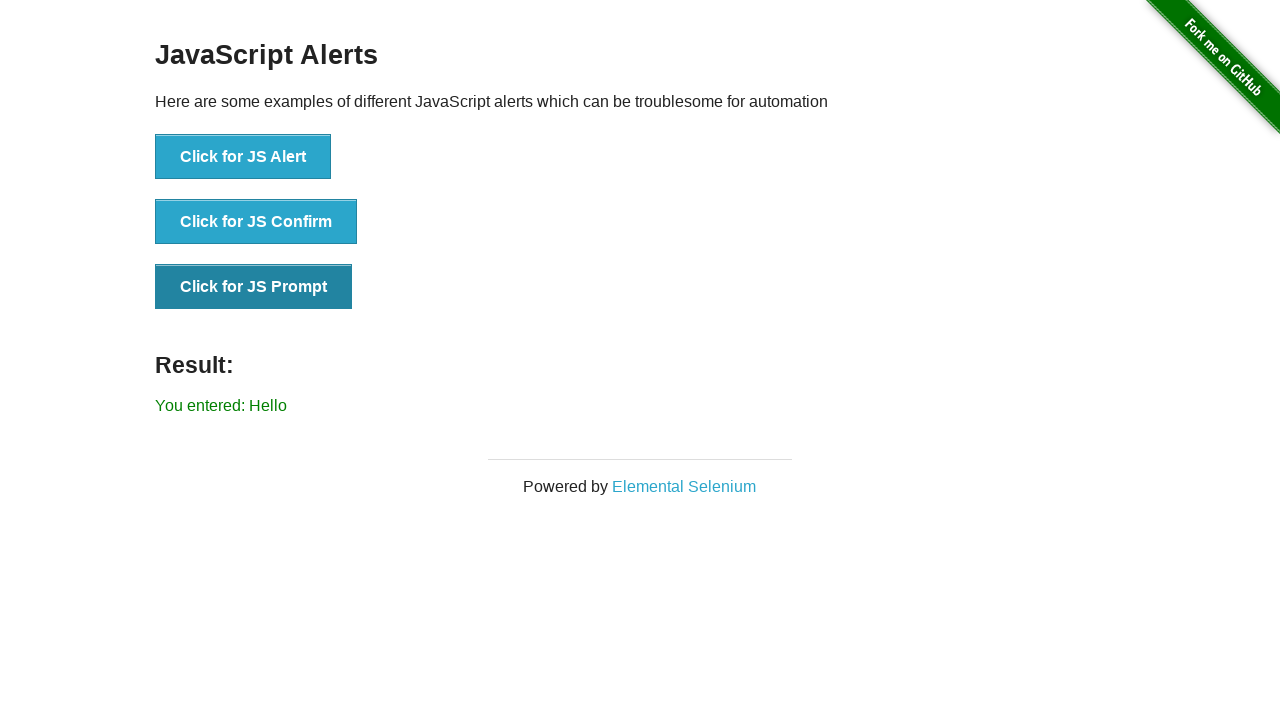

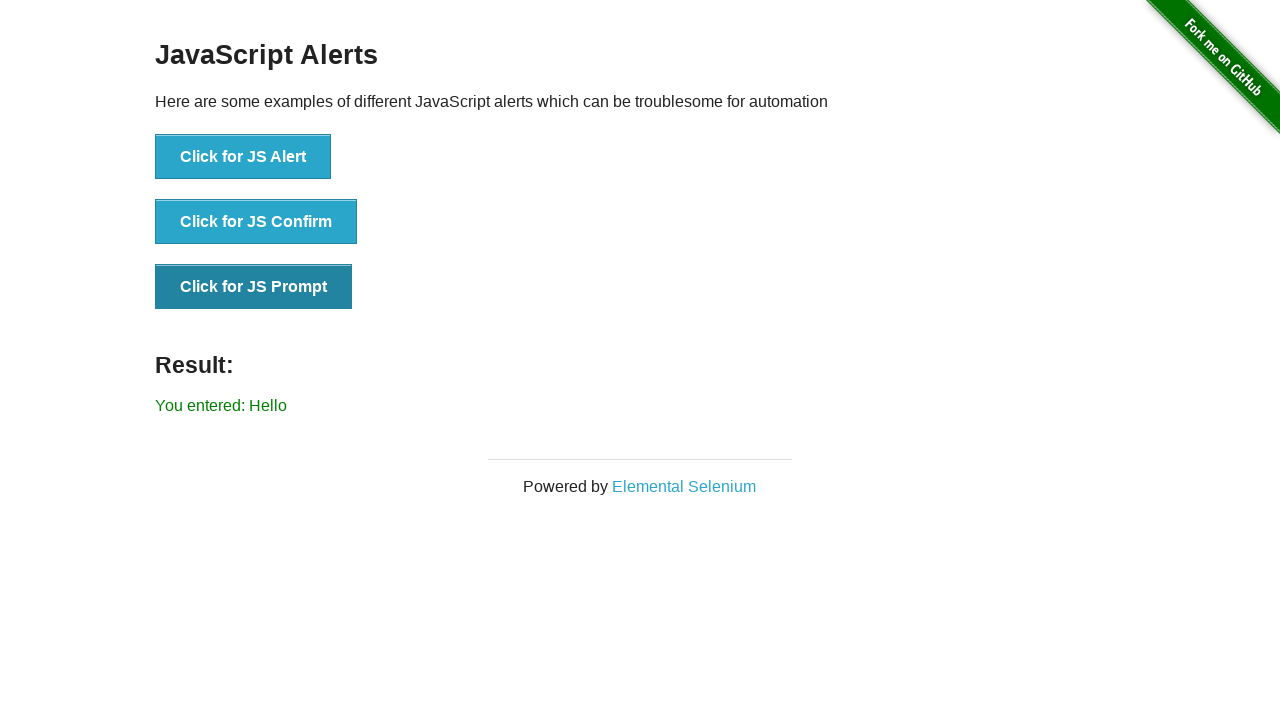